Tests radio button selection functionality by clicking different radio buttons in sport and color groups and verifying their selection state

Starting URL: https://practice.cydeo.com/radio_buttons

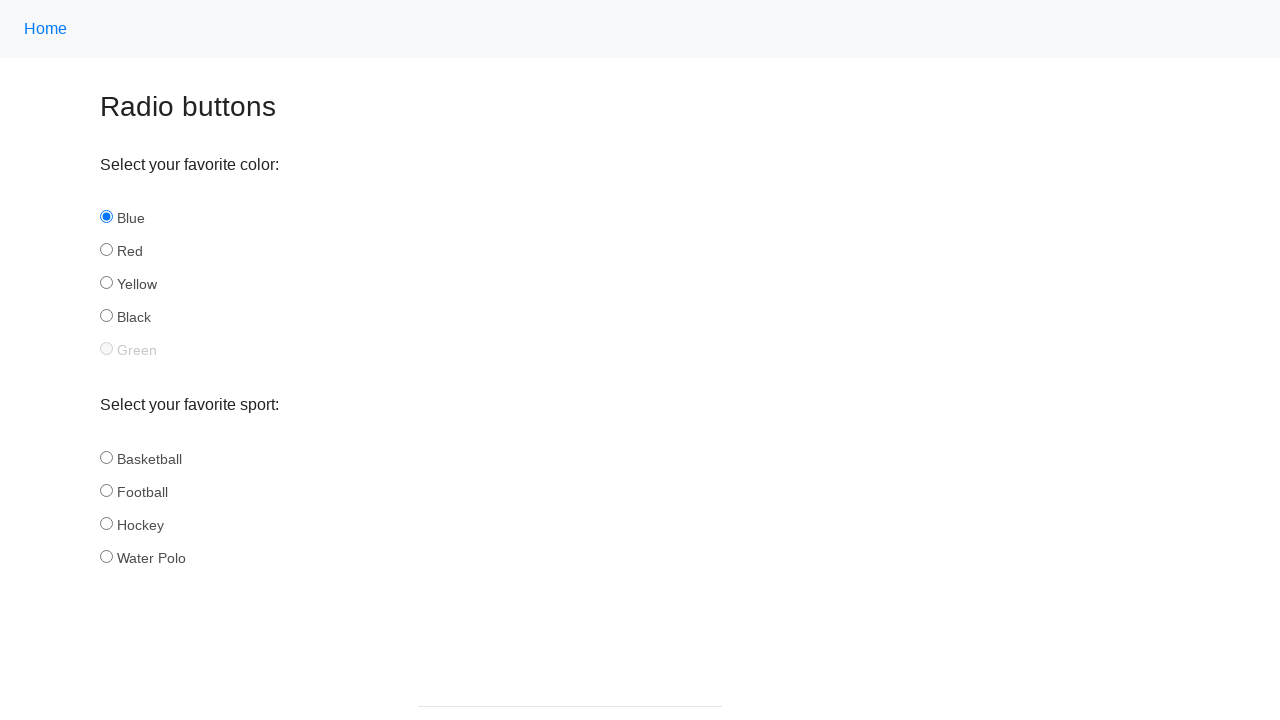

Located sport radio button group
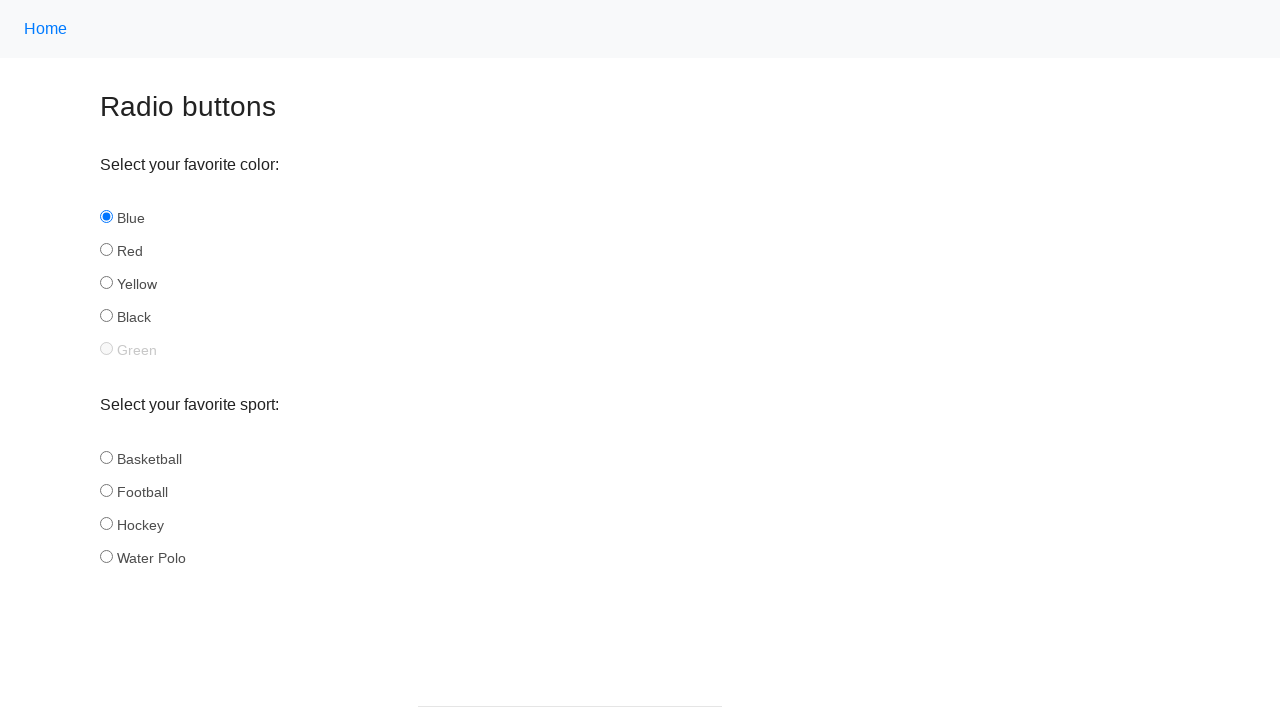

Clicked football radio button in sport group at (106, 490) on input[name='sport'] >> nth=1
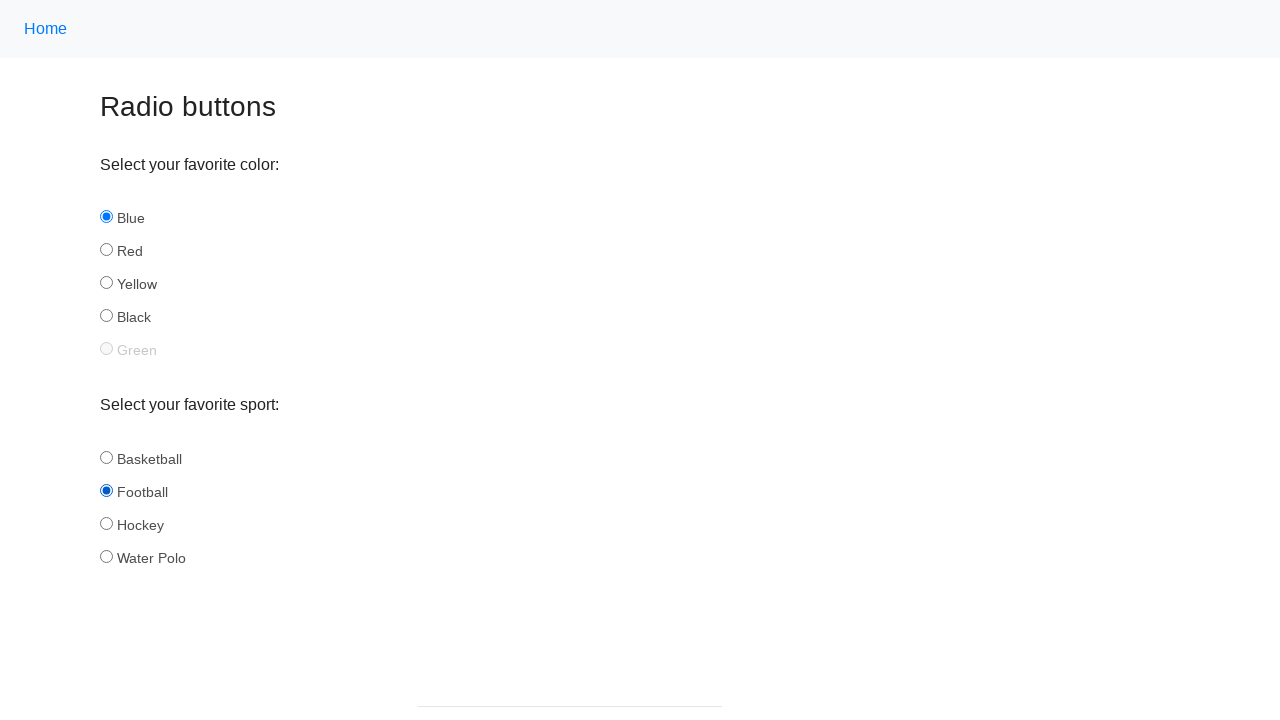

Clicked hockey radio button in sport group at (106, 523) on input[name='sport'] >> nth=2
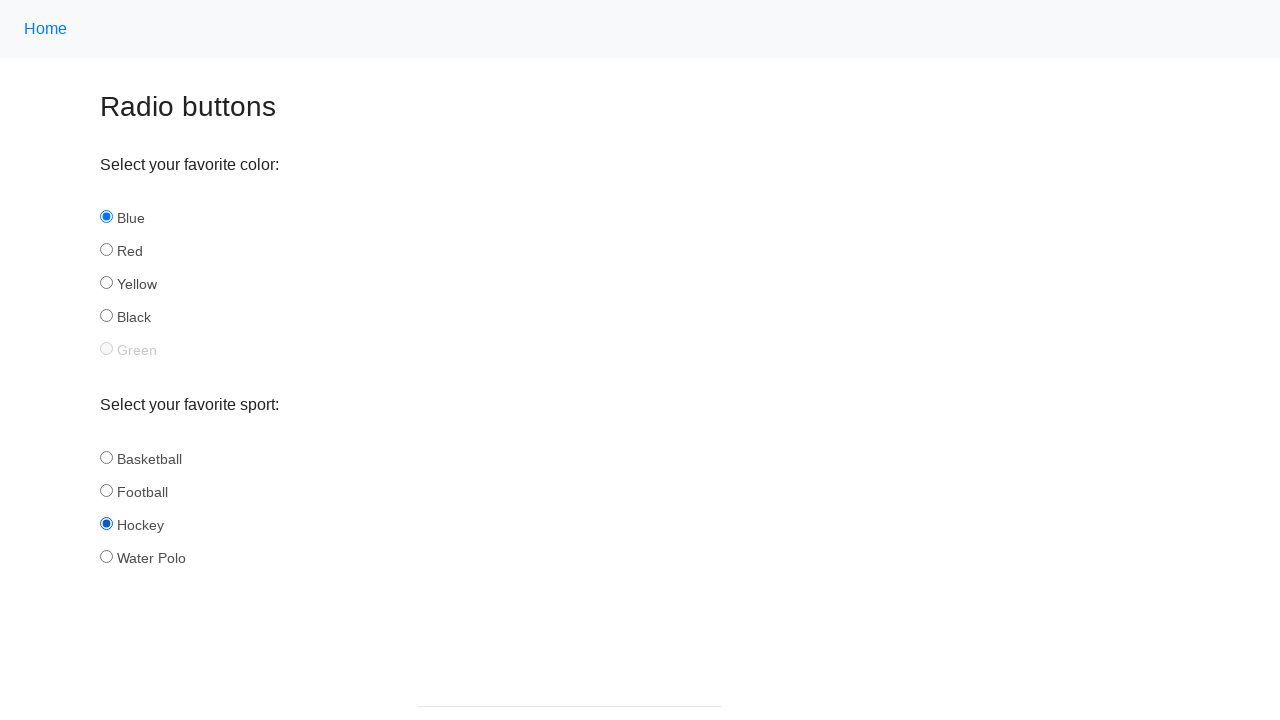

Located color radio button group
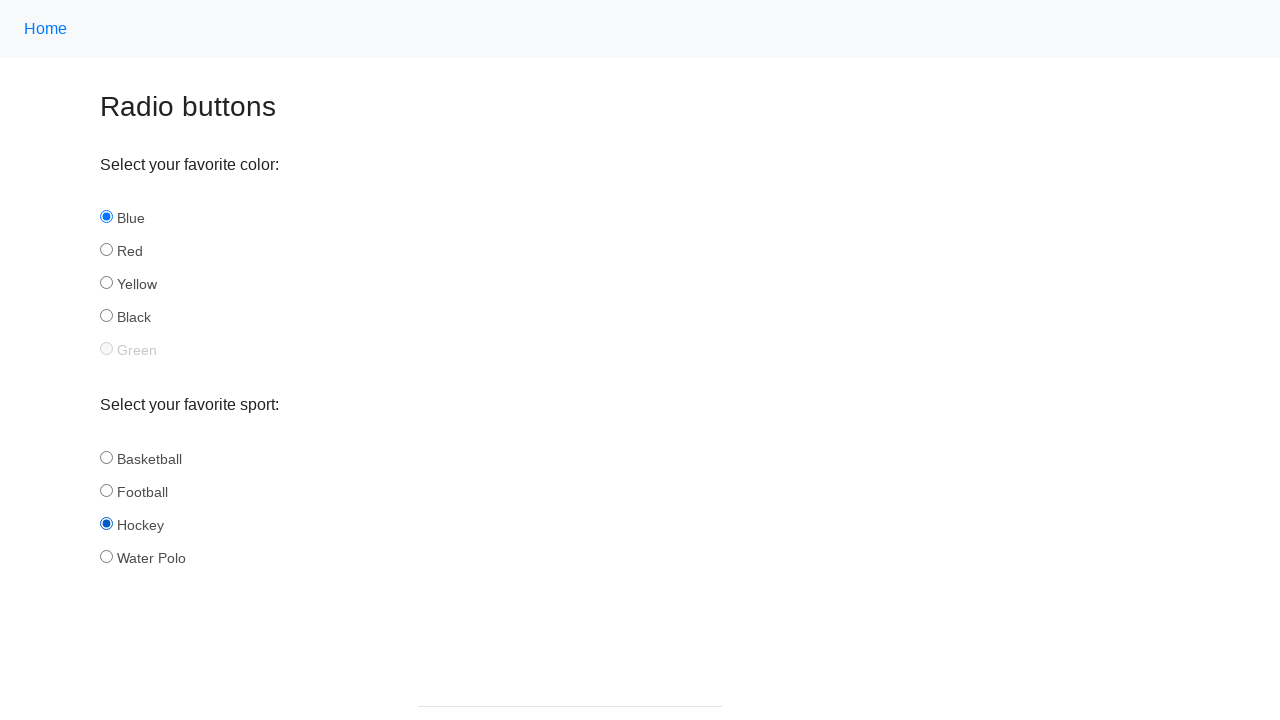

Clicked red radio button in color group at (106, 250) on input[name='color'] >> nth=1
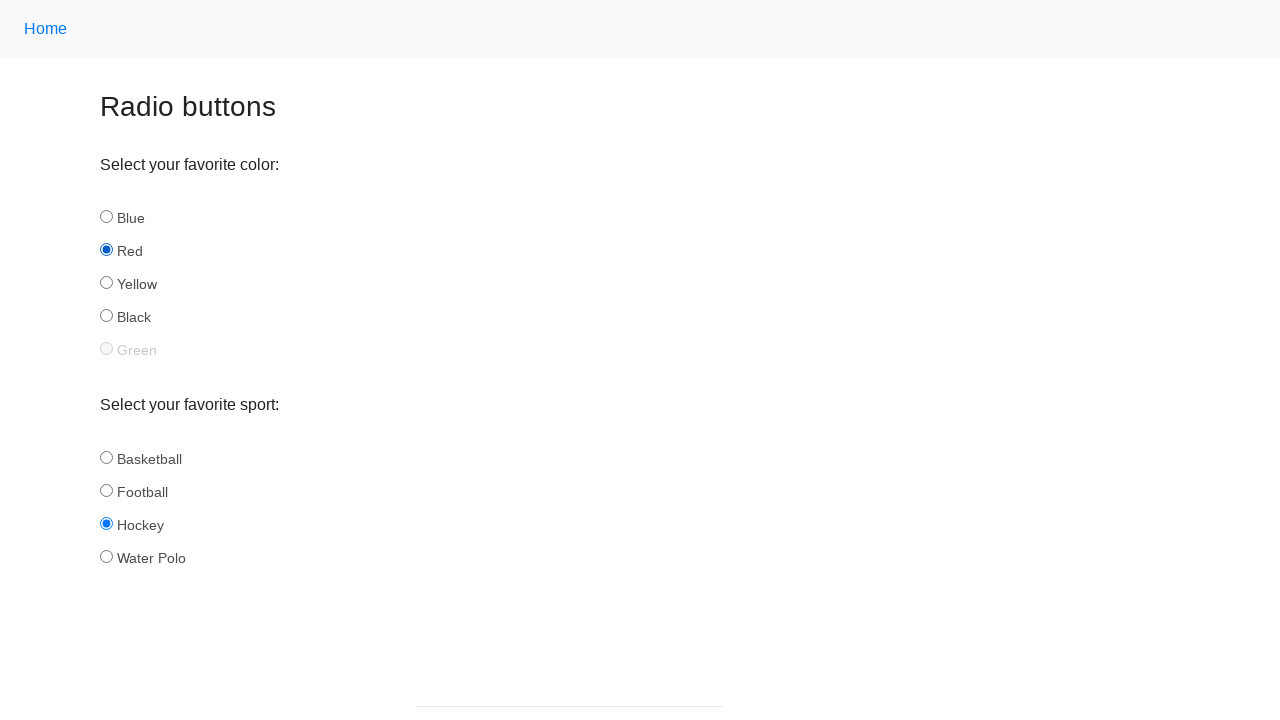

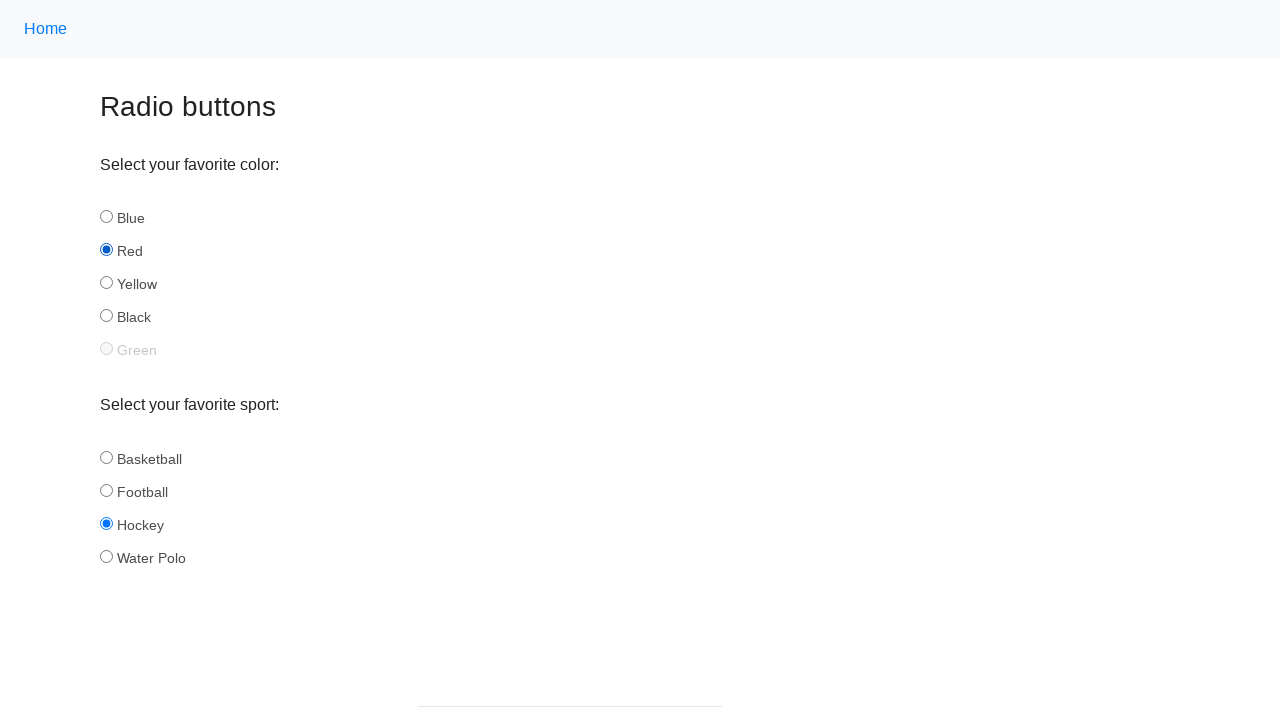